Tests page scrolling functionality by navigating to Tutorialspoint homepage and scrolling to the "ABOUT US" element to bring it into view.

Starting URL: https://www.tutorialspoint.com/index.htm

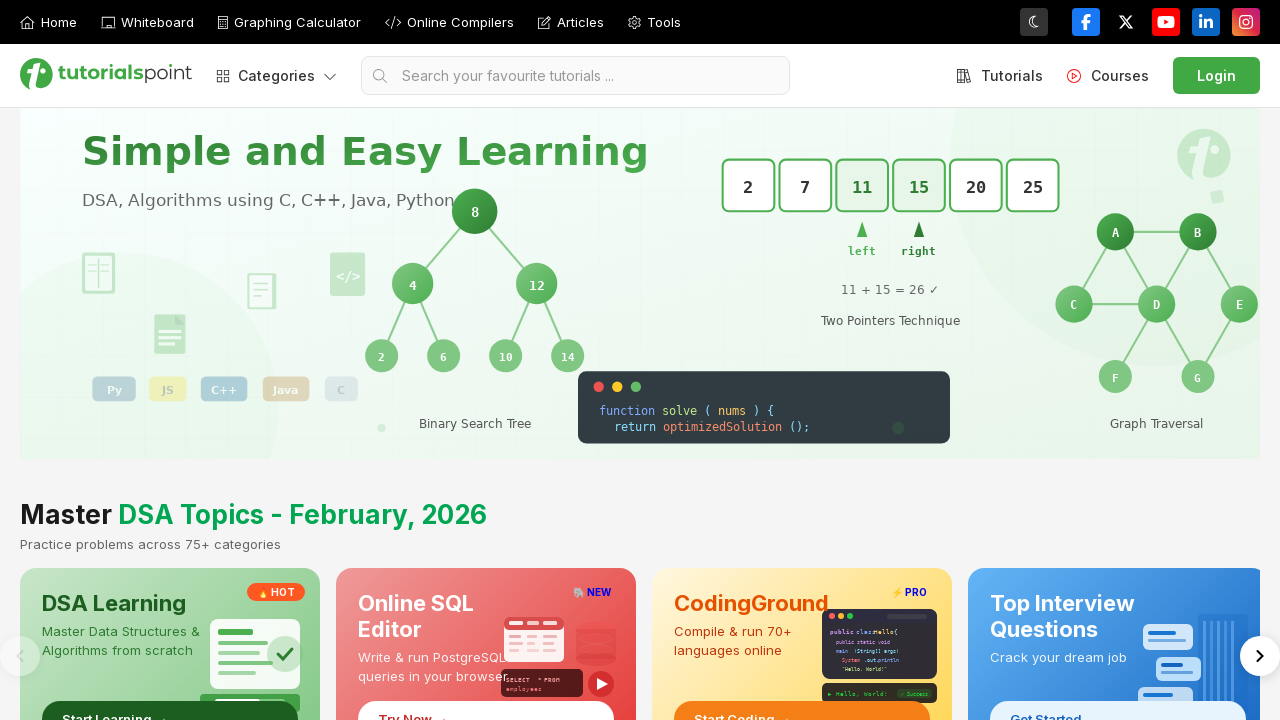

Located the 'ABOUT US' element
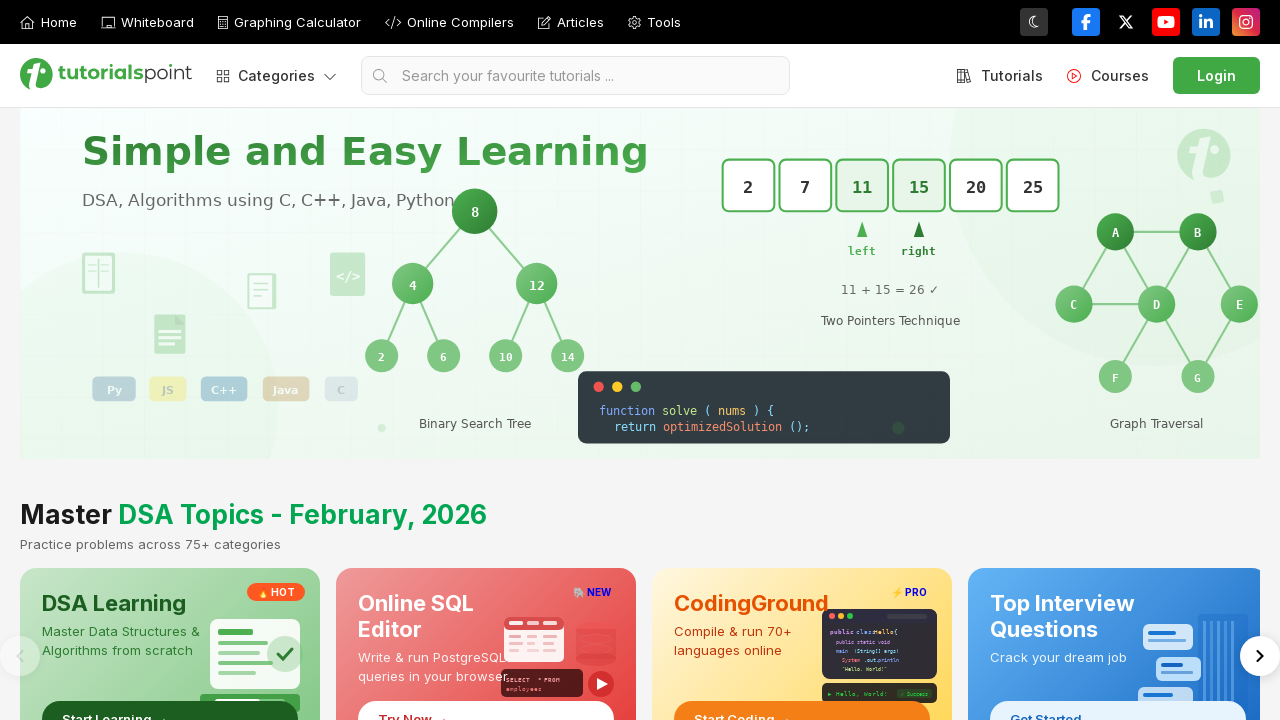

Scrolled 'ABOUT US' element into view
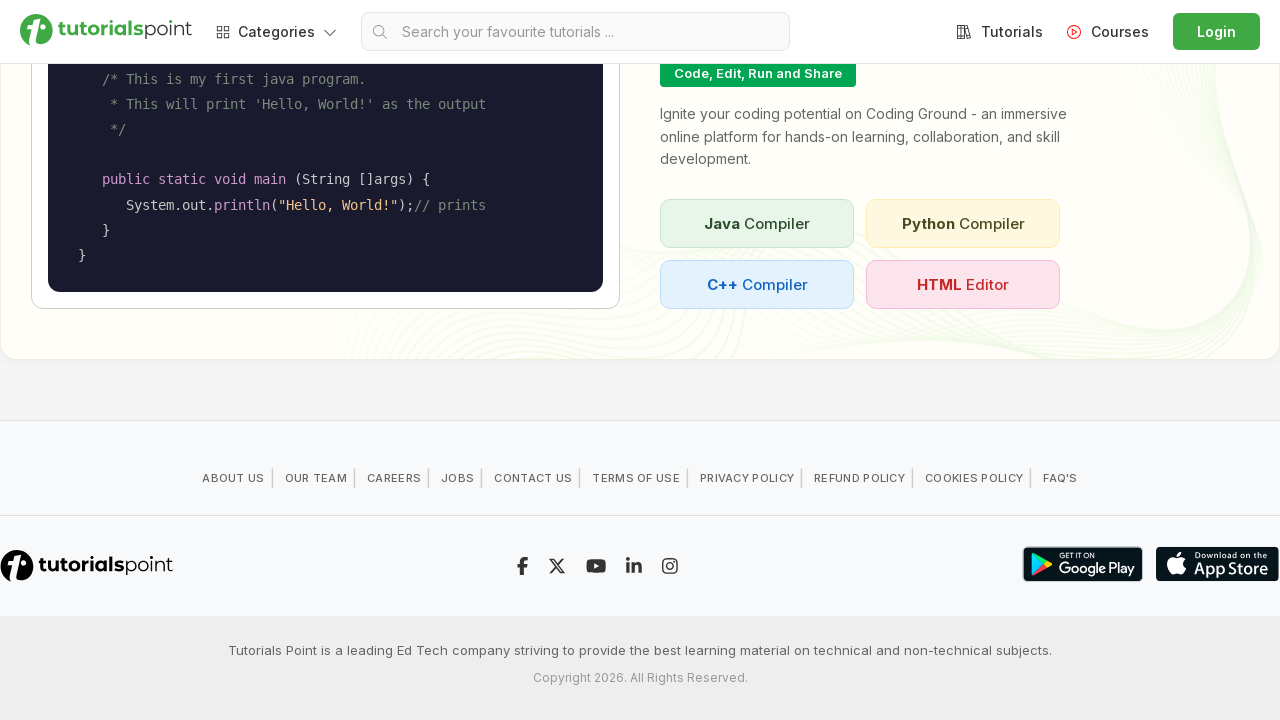

Waited 1 second to observe scroll action
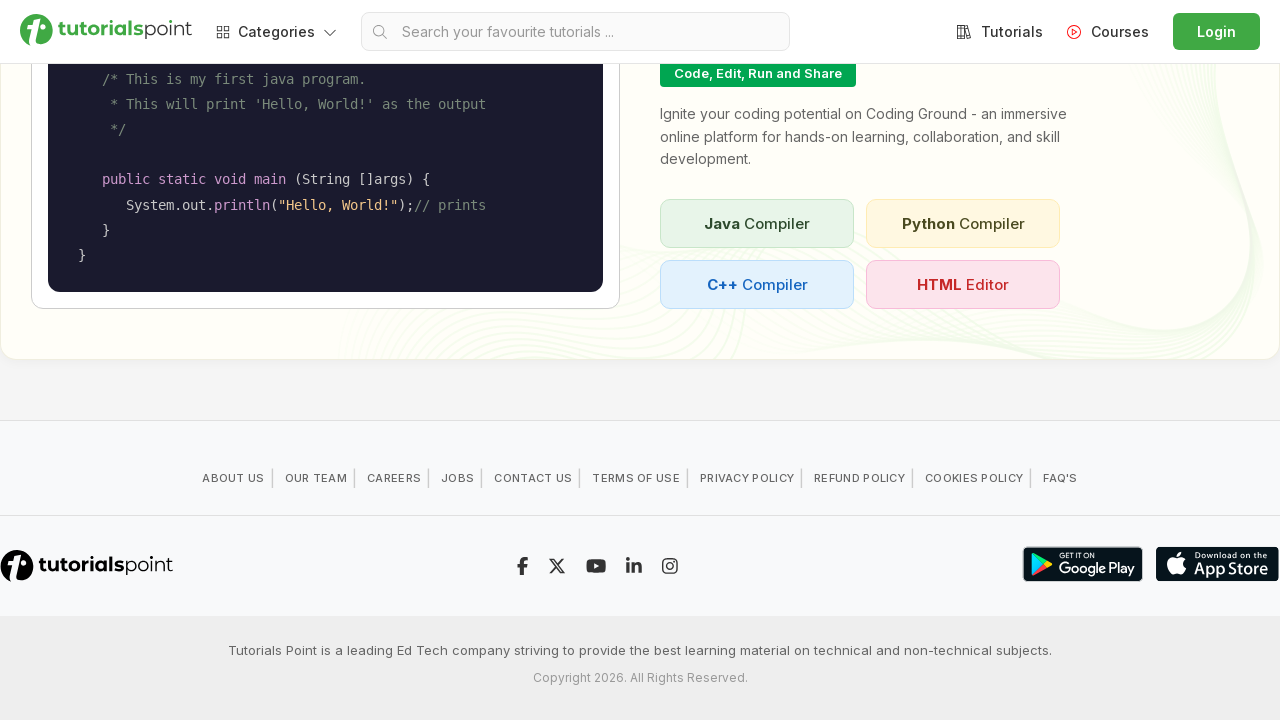

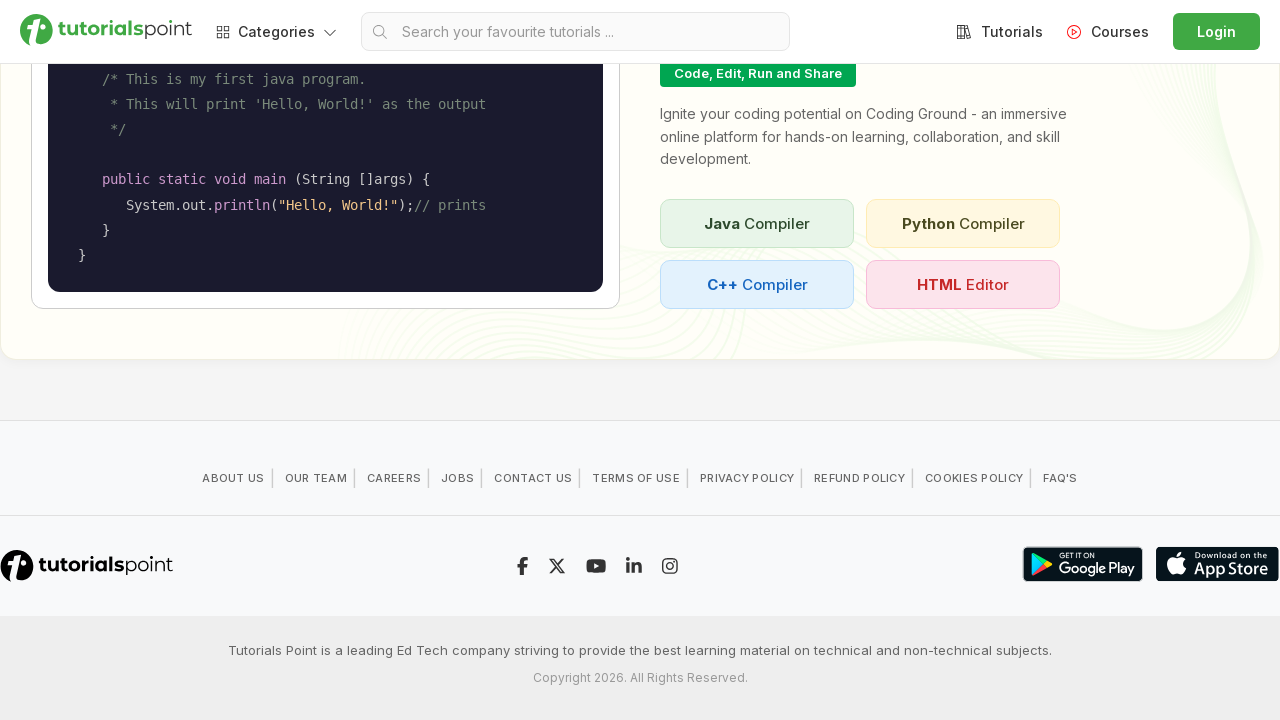